Tests dynamic element interaction by clicking a button to reveal textboxes and then filling the revealed textbox

Starting URL: https://www.hyrtutorials.com/p/waits-demo.html

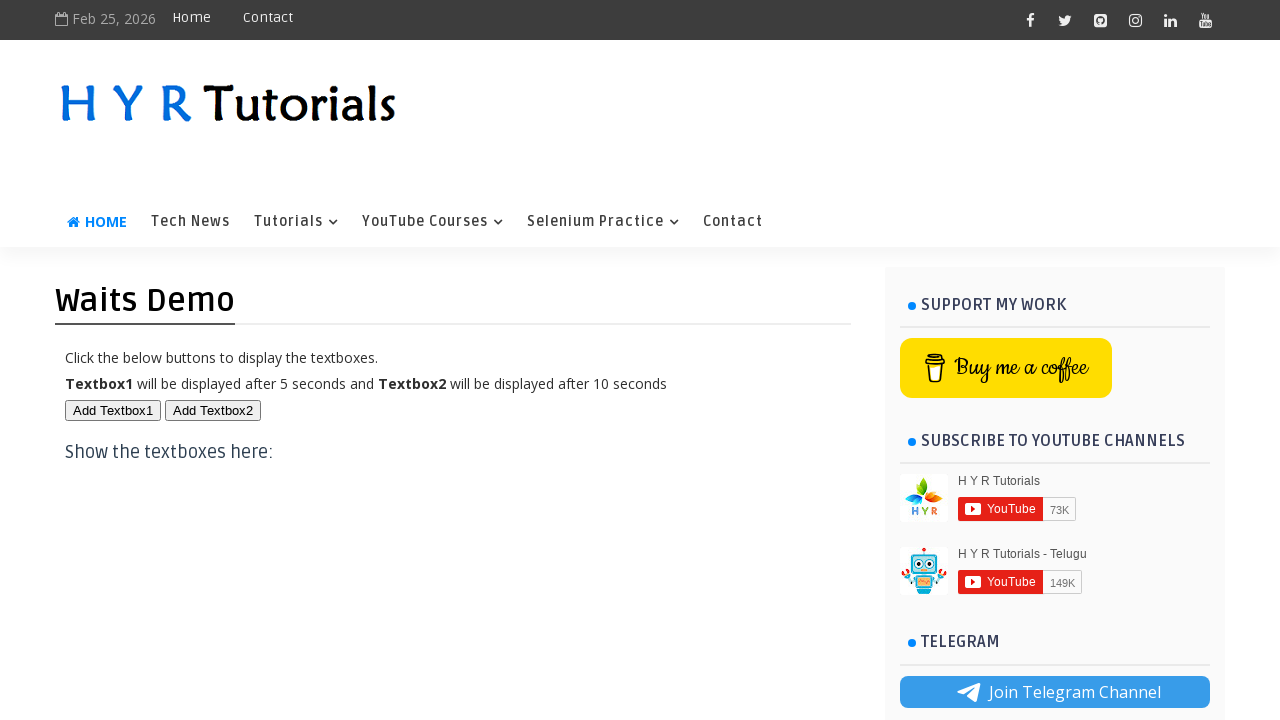

Clicked button to reveal textboxes at (113, 410) on #btn1
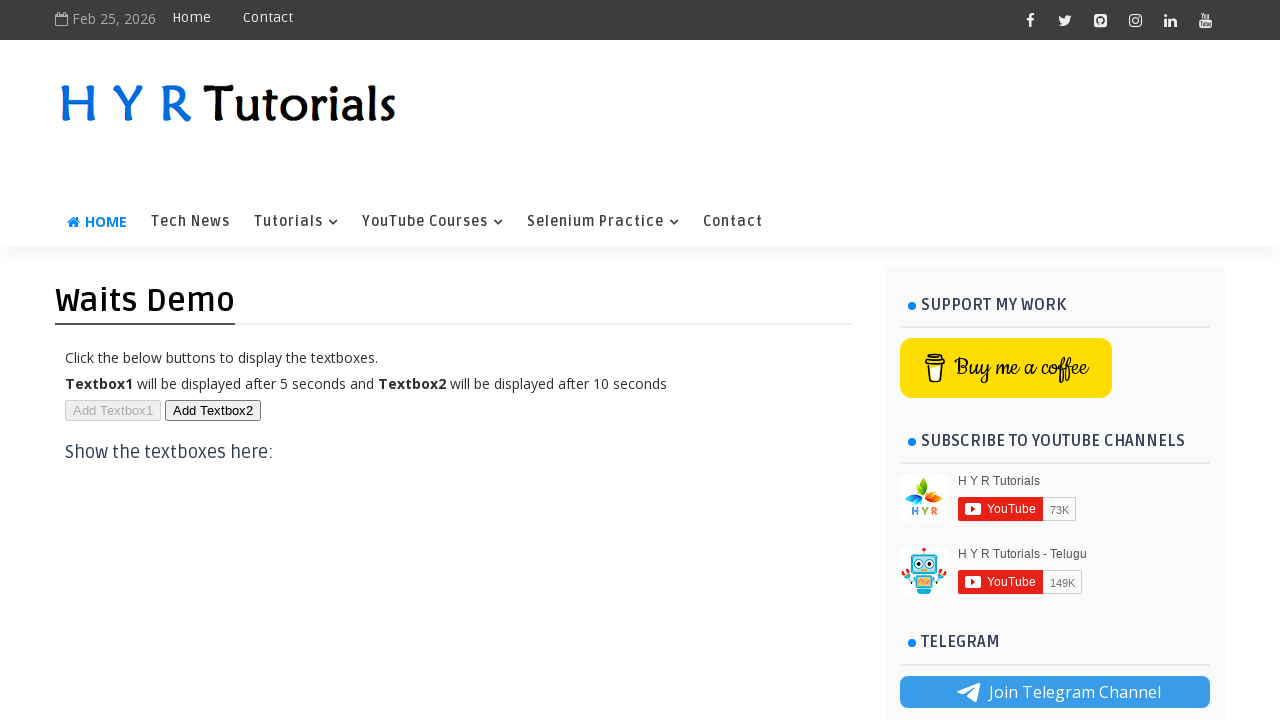

Textbox became visible after button click
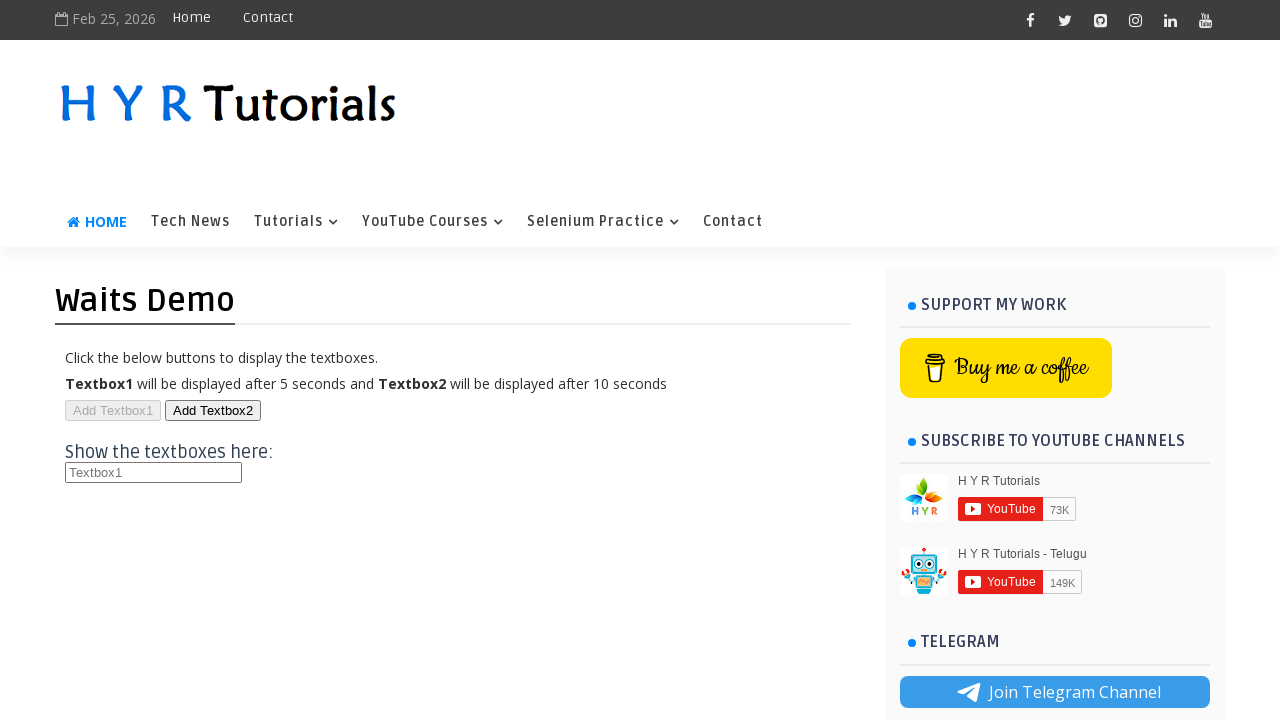

Filled revealed textbox with 'explicit' on h3:has-text('Show the textboxes here:') input#txt1
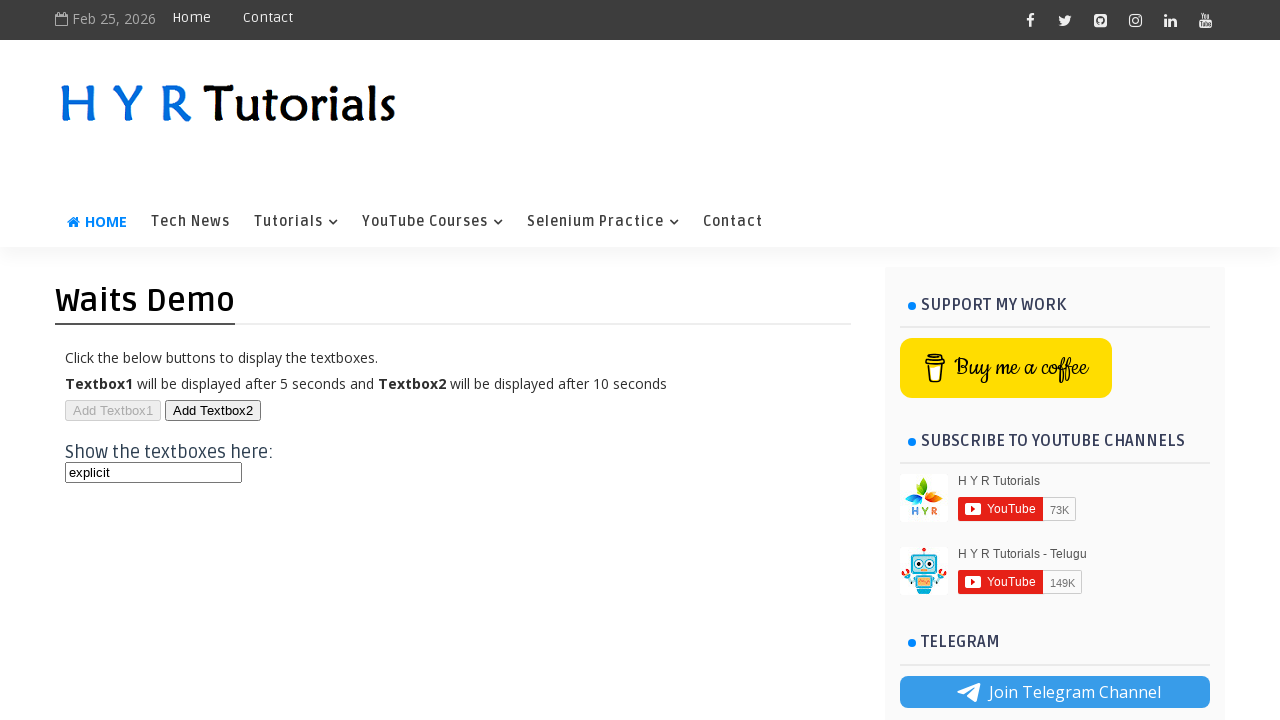

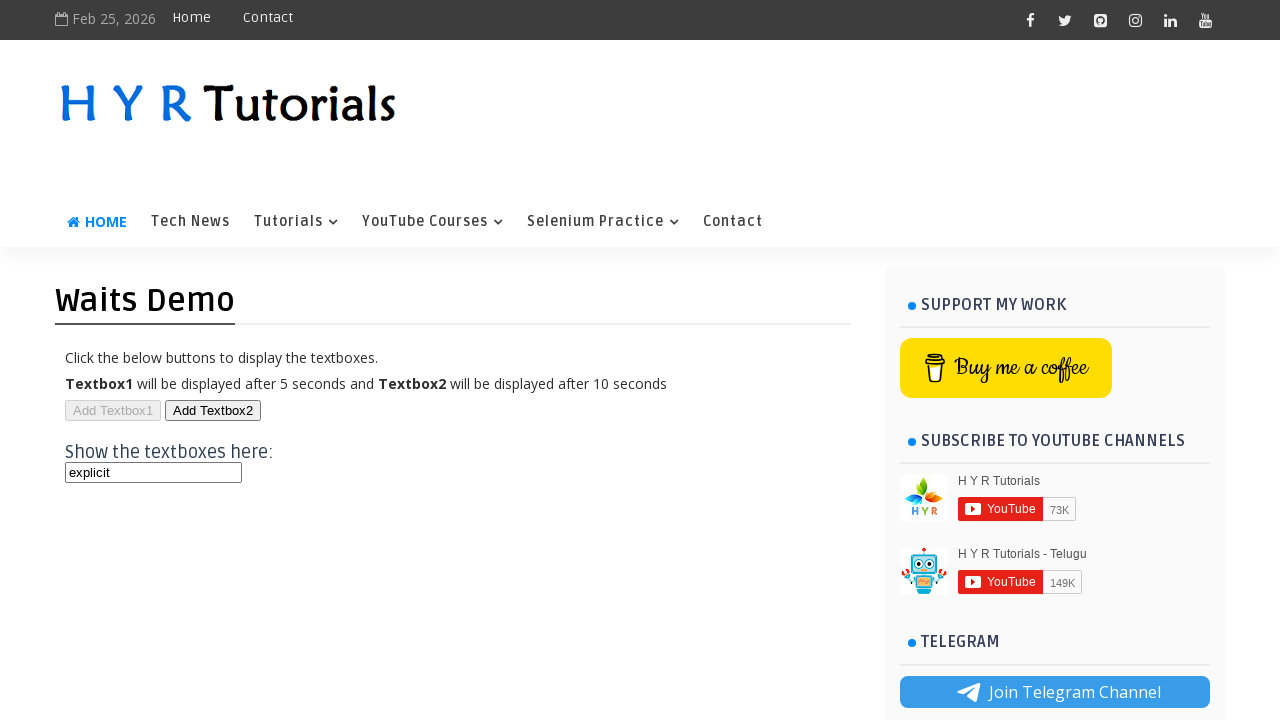